Tests browser navigation capabilities by navigating to a website, then using back and forward browser history functions to verify navigation works correctly.

Starting URL: https://arifu.com/

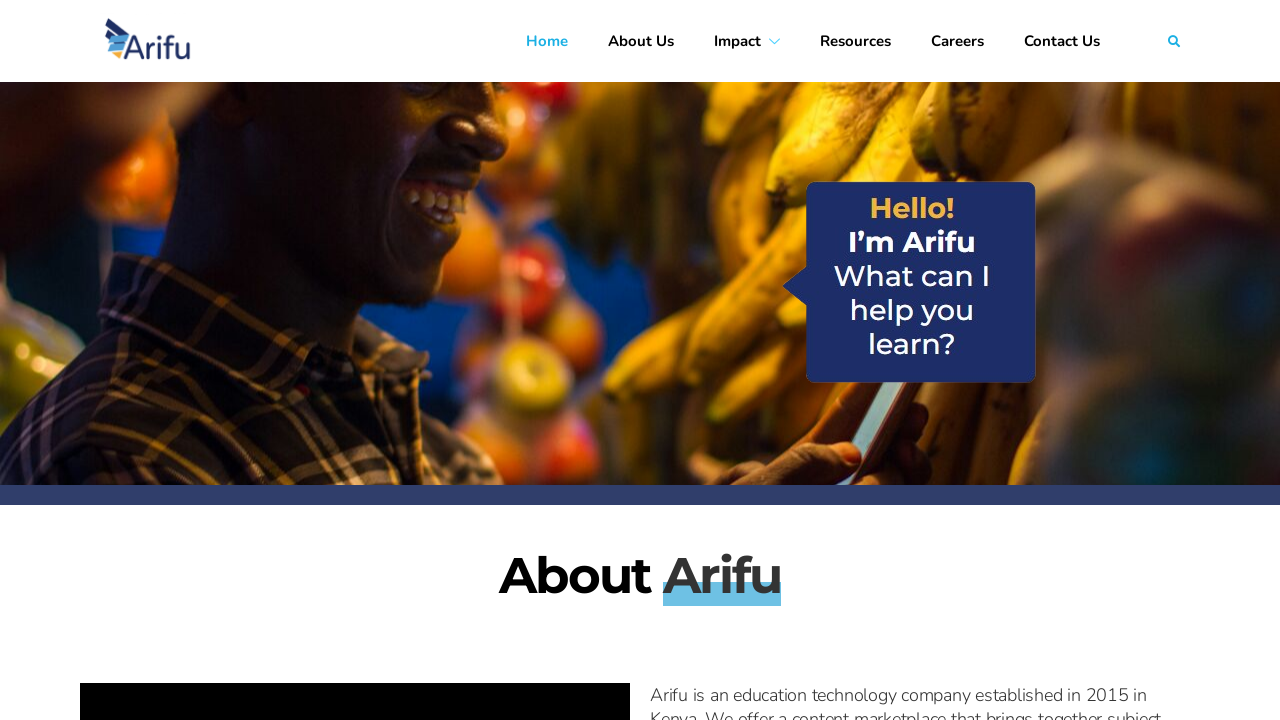

Navigated to https://arifu.com/
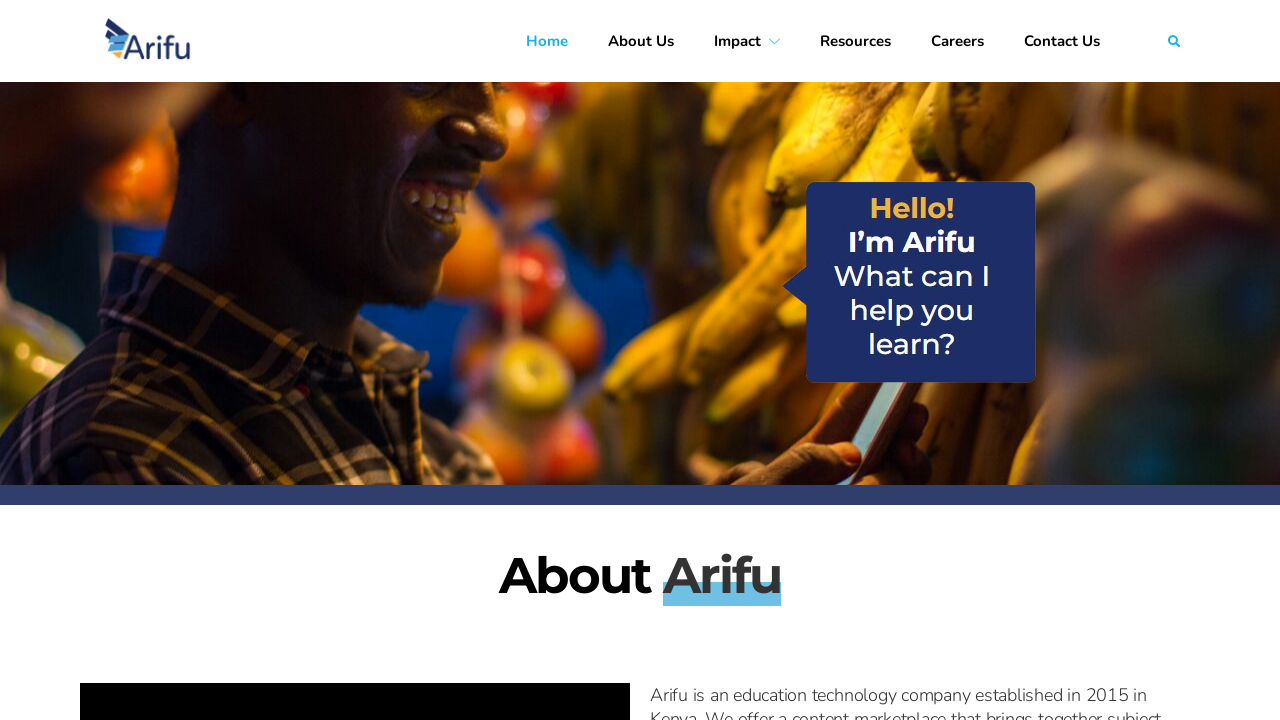

Page load state reached
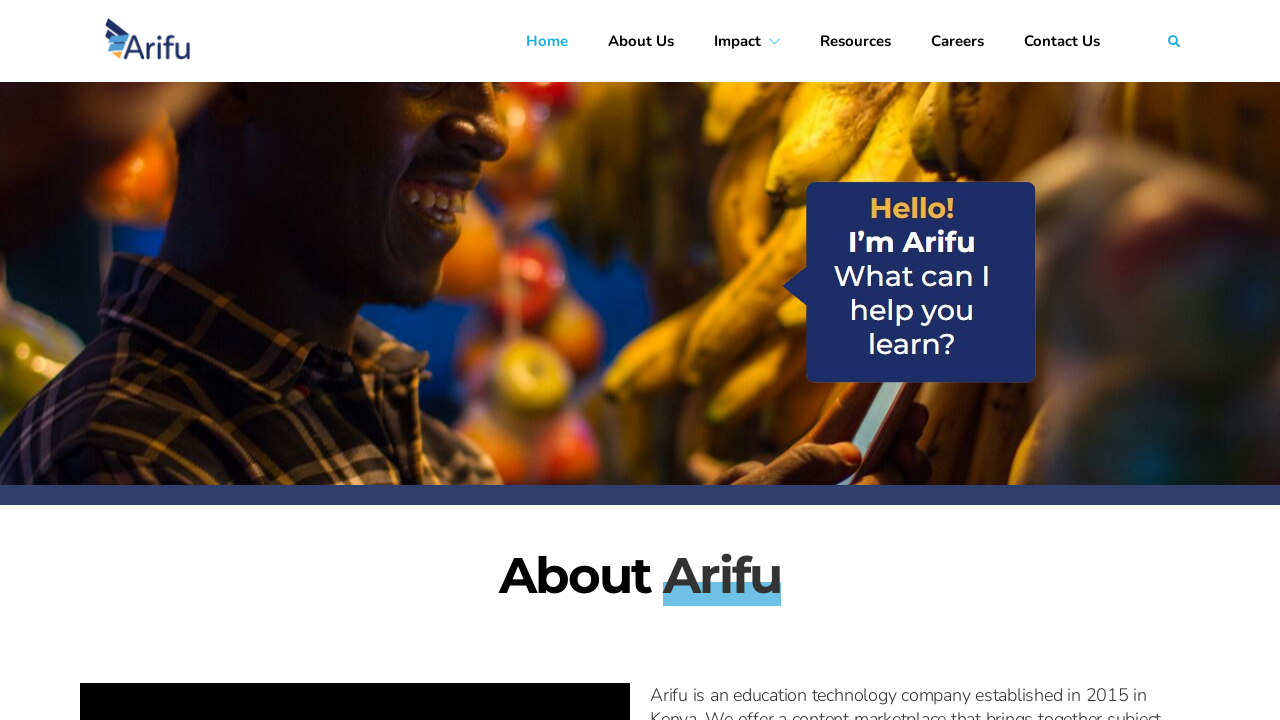

Clicked browser back button to navigate to previous page
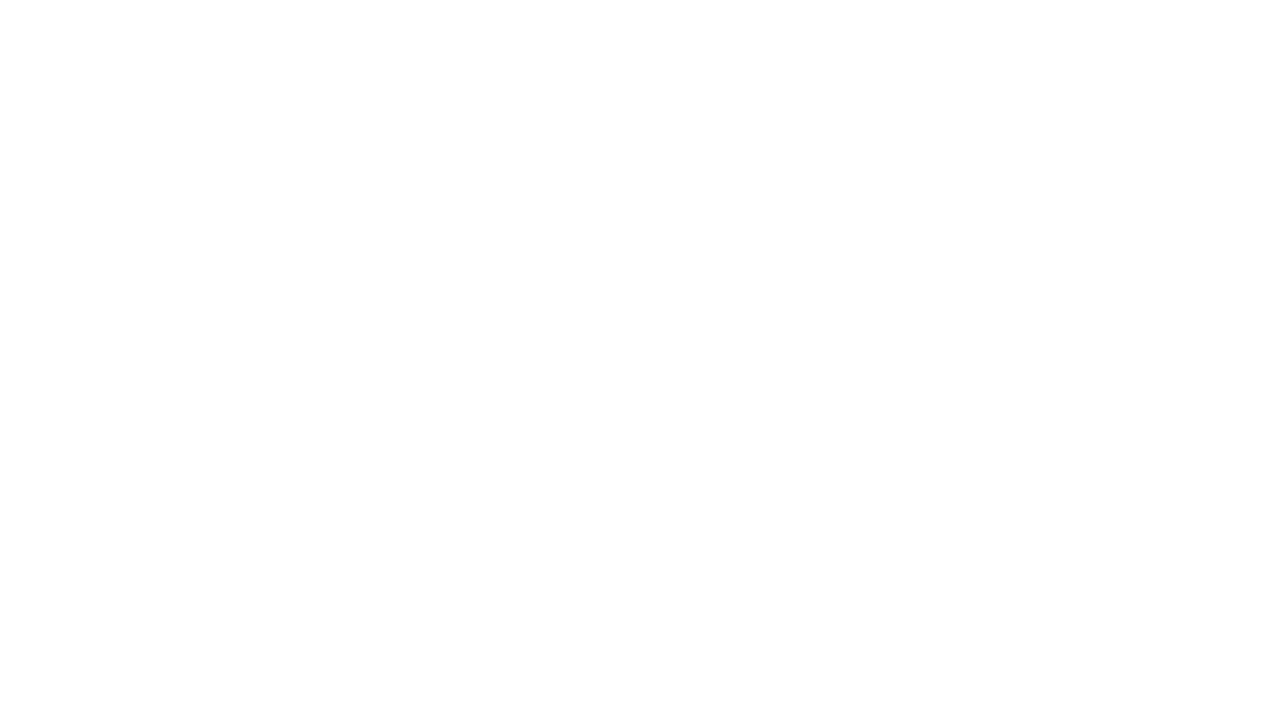

Back navigation completed and page loaded
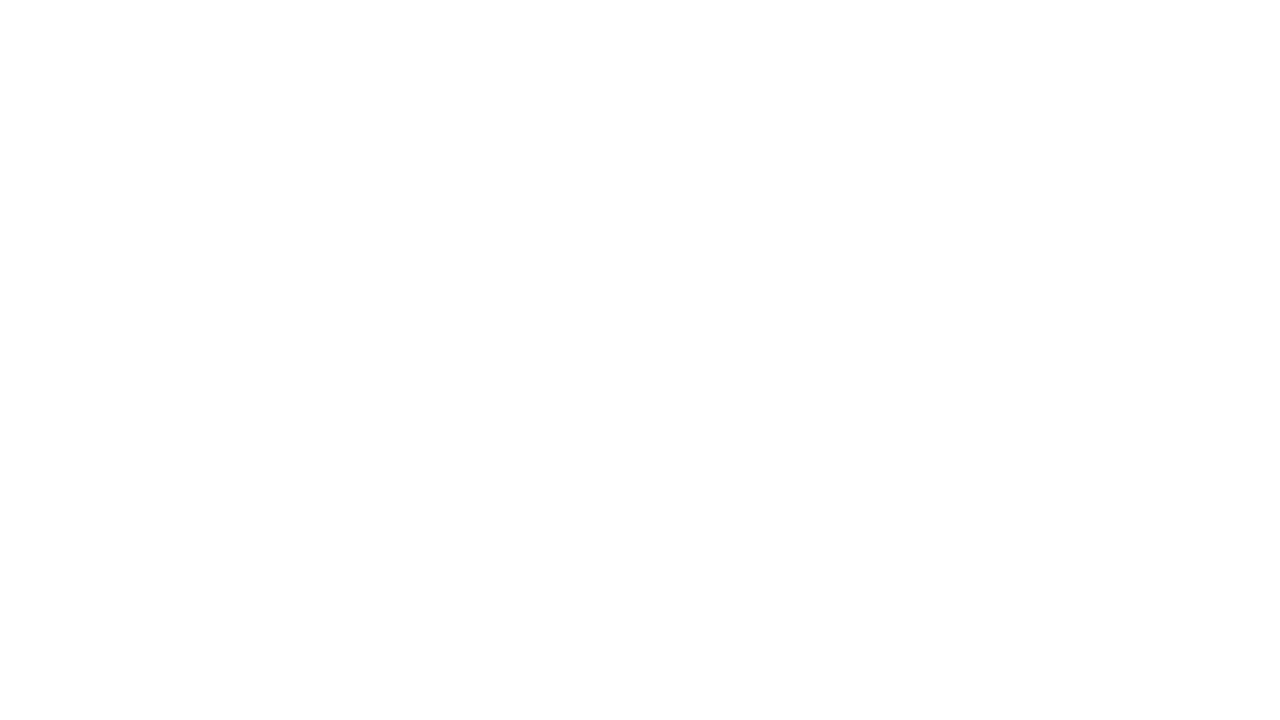

Clicked browser forward button to navigate to next page
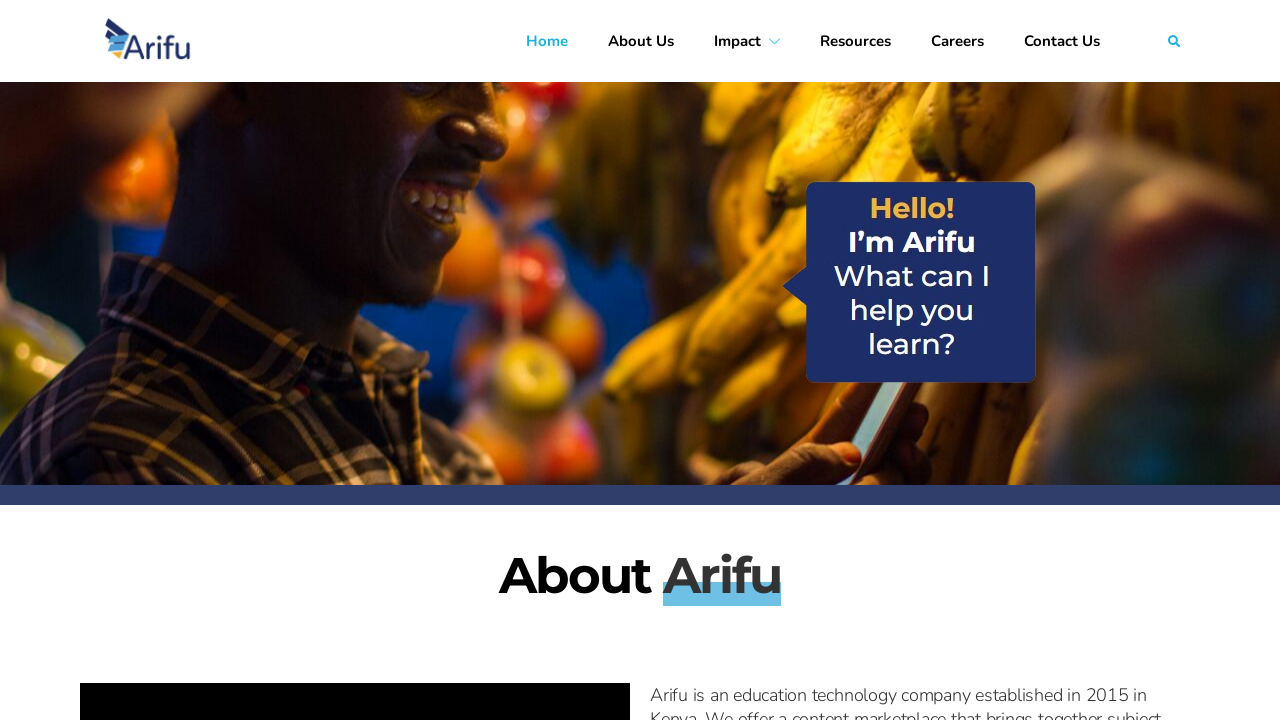

Forward navigation completed and page loaded
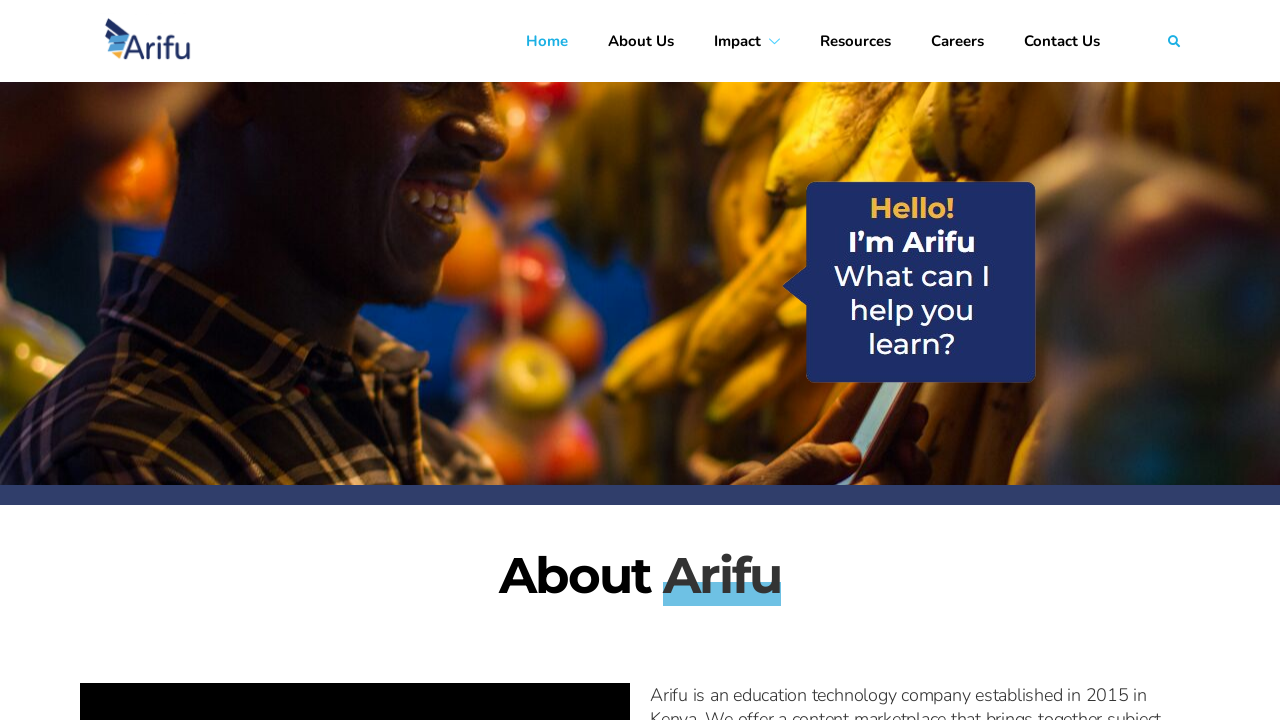

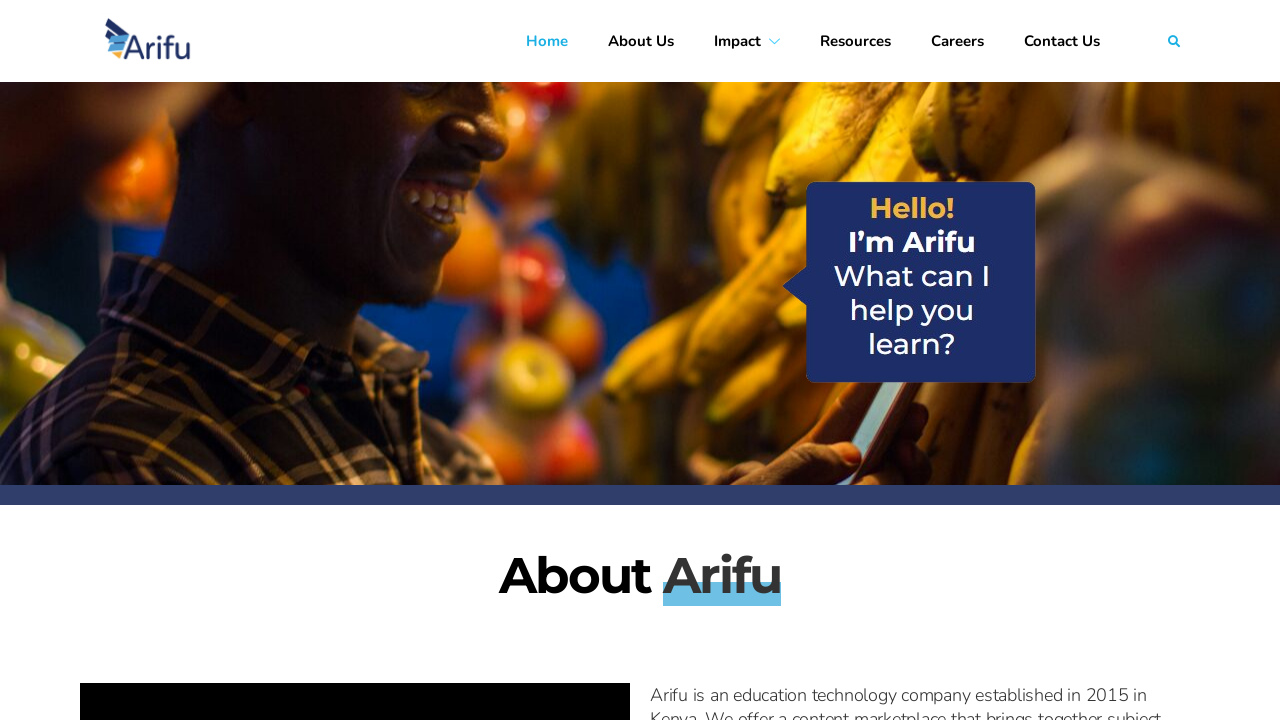